Tests context menu functionality by entering text in a textarea and performing a right-click on a link element

Starting URL: https://omayo.blogspot.com/

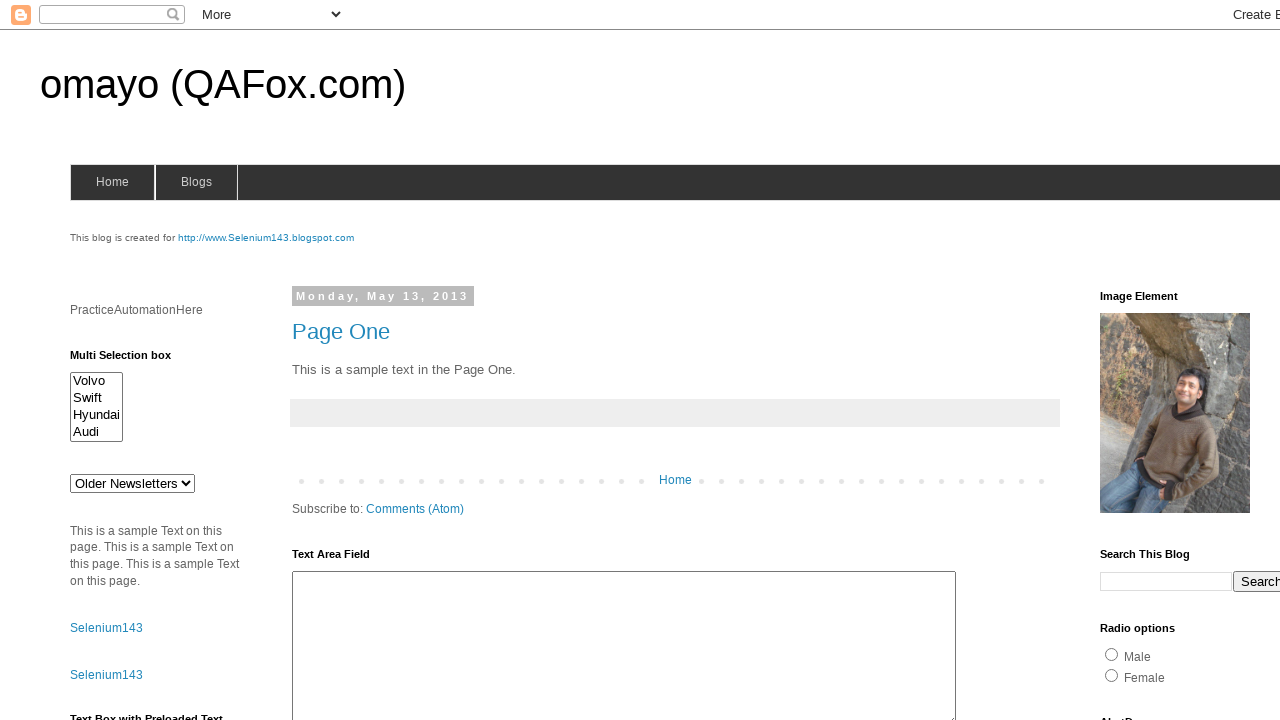

Clicked on the textarea element with id 'ta1' at (624, 643) on #ta1
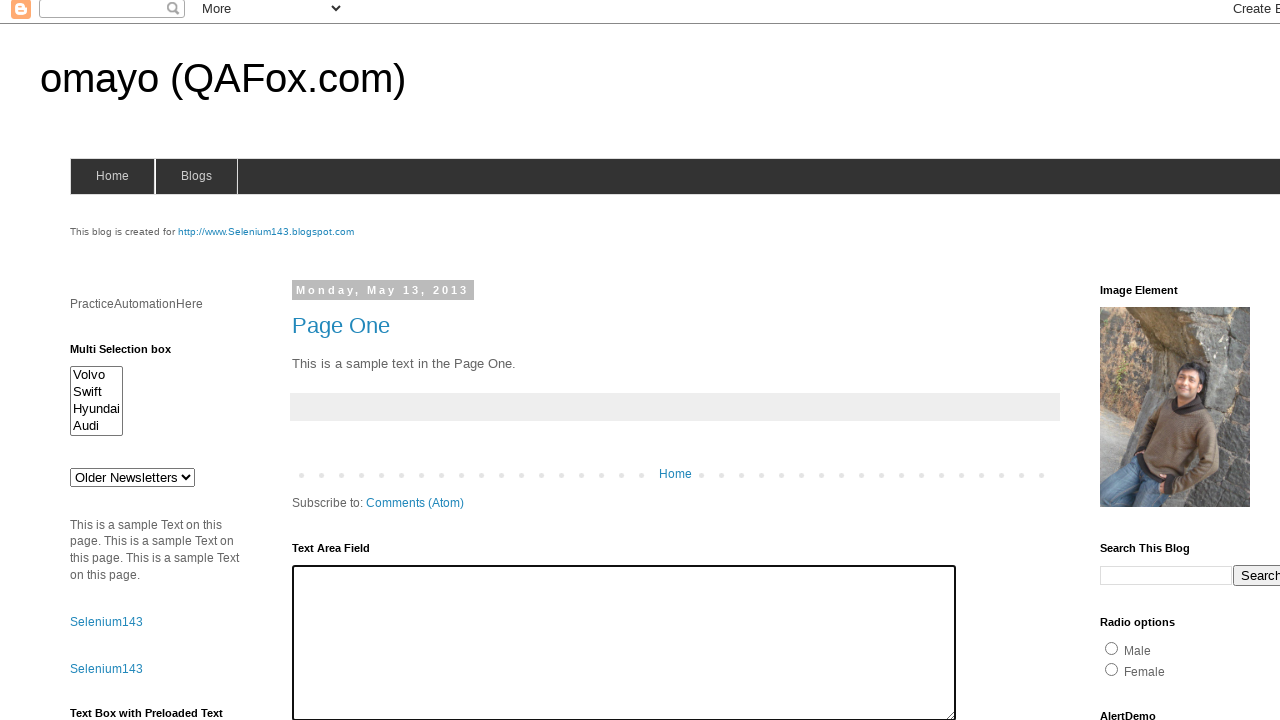

Typed 'hey babe!!! how are u ' into the textarea on #ta1
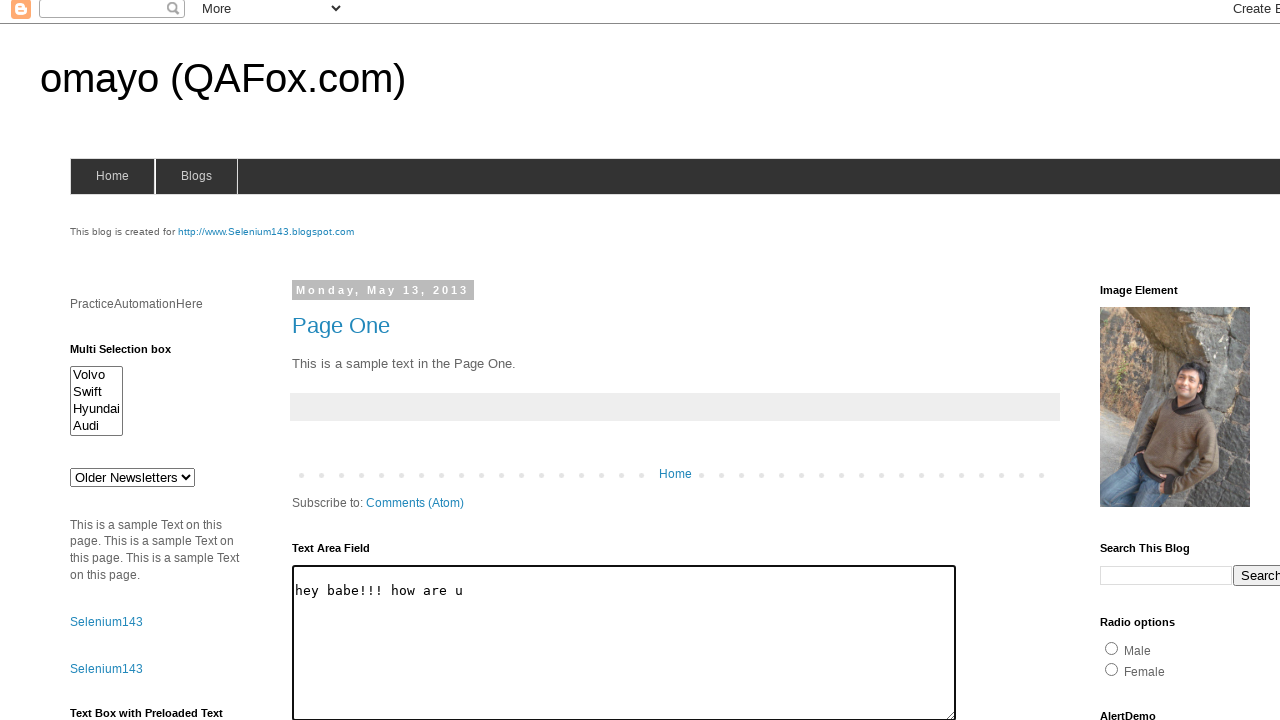

Right-clicked on the Selenium143 link to open context menu at (106, 622) on (//a[text()=' Selenium143 '])[1]
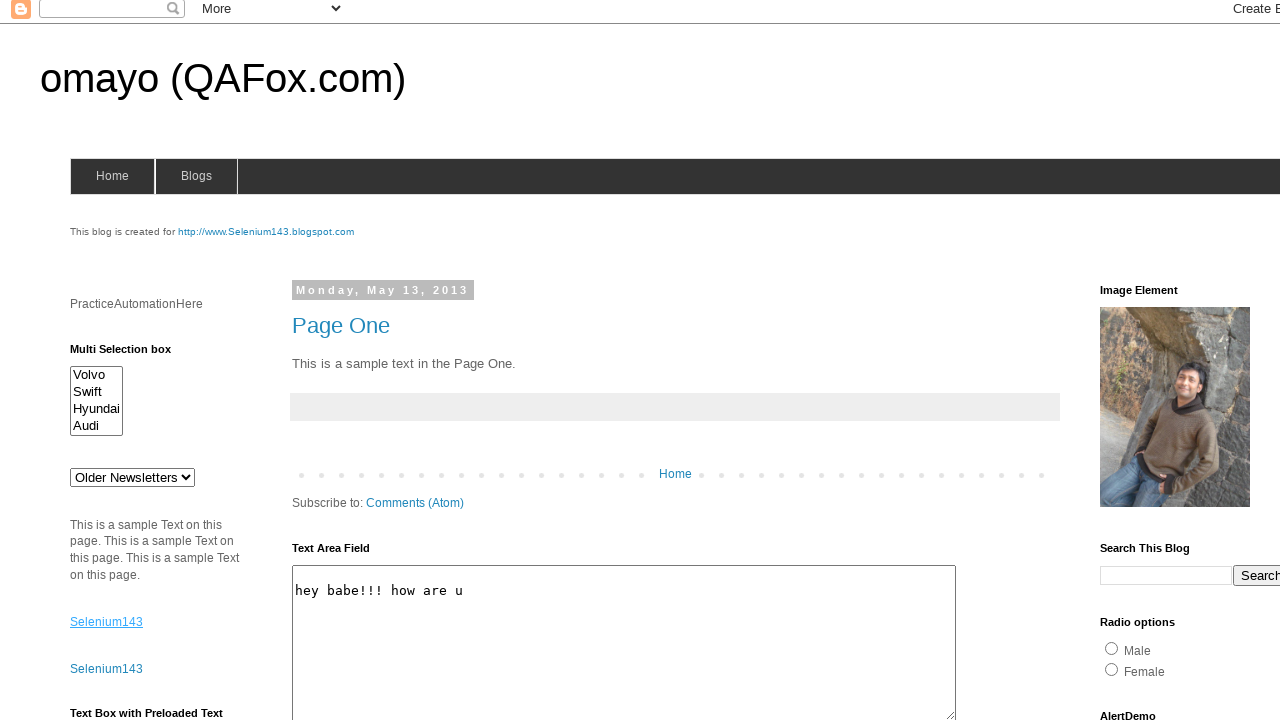

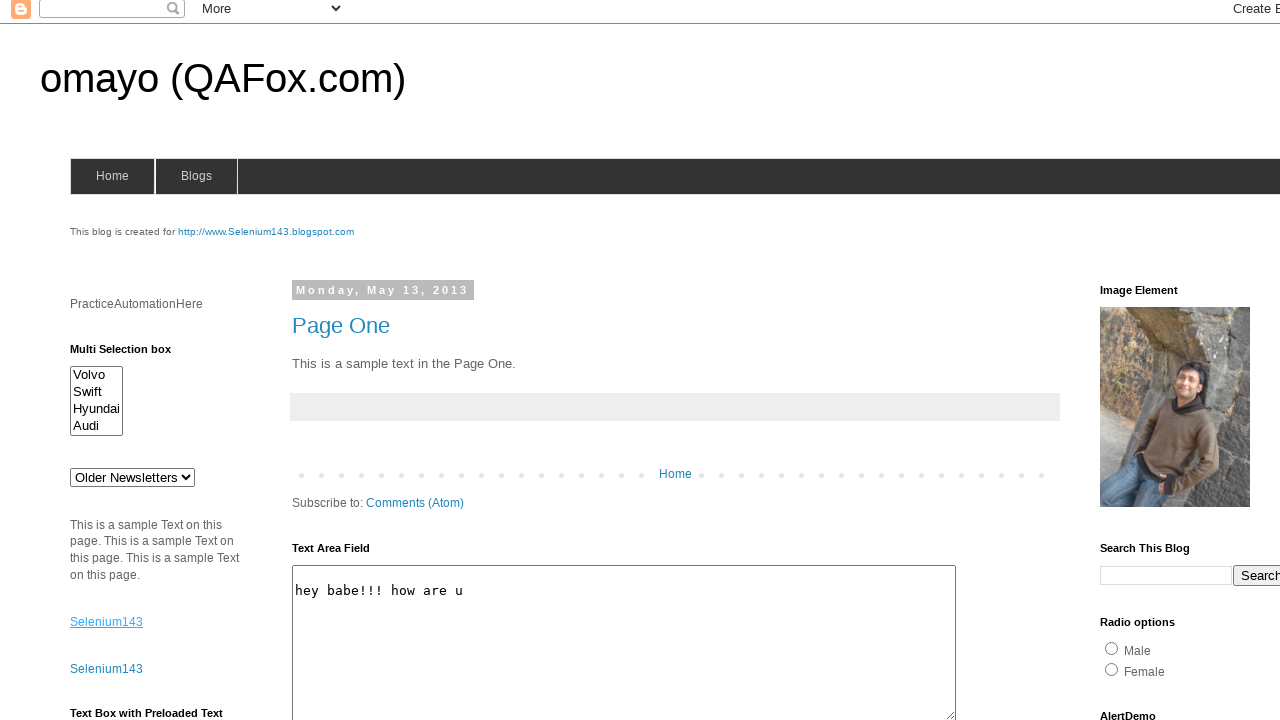